Tests window handling functionality by clicking a link that opens a new window, switching to that new window, and verifying its title is "New Window"

Starting URL: https://the-internet.herokuapp.com/windows

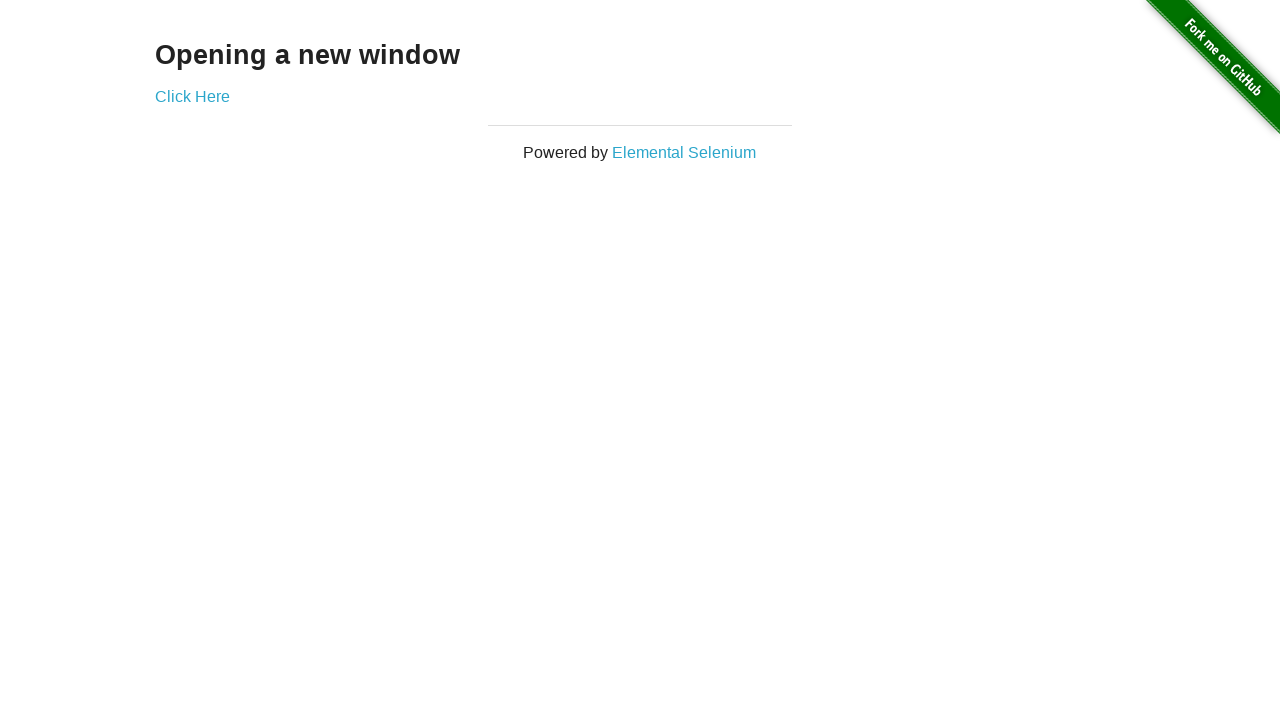

Clicked 'Click Here' link to open new window at (192, 96) on text=Click Here
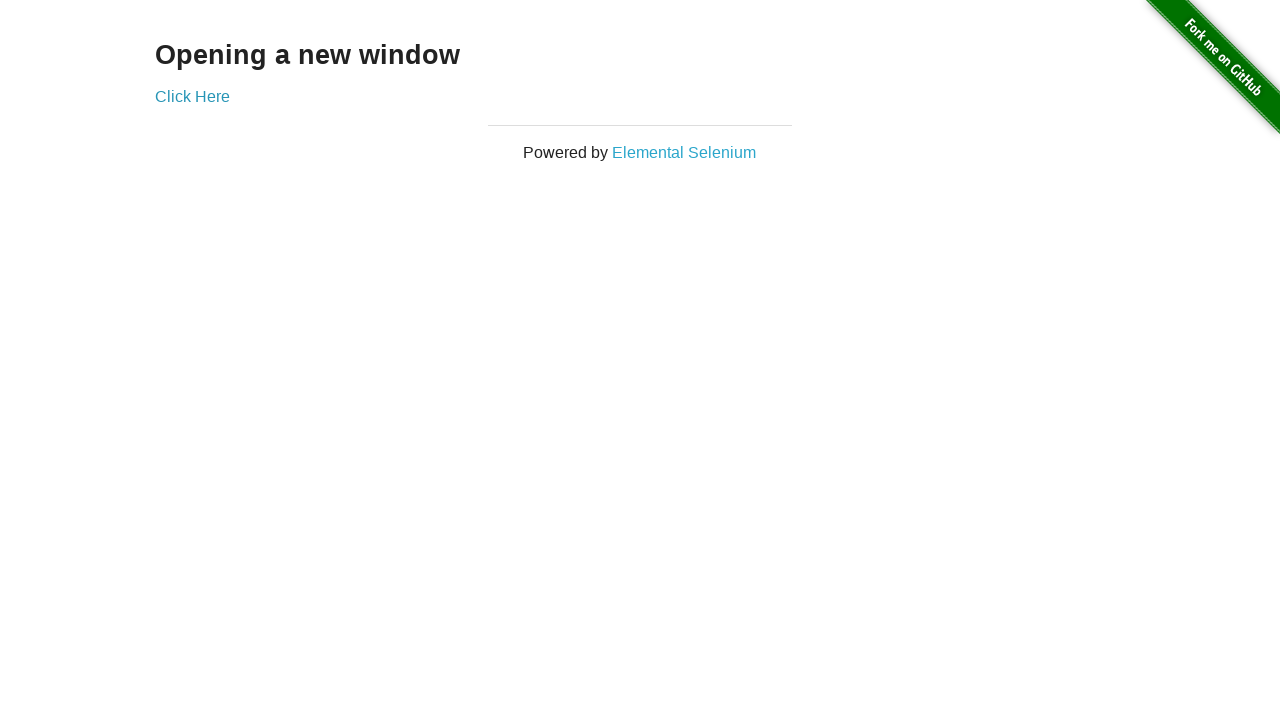

Captured new window page object
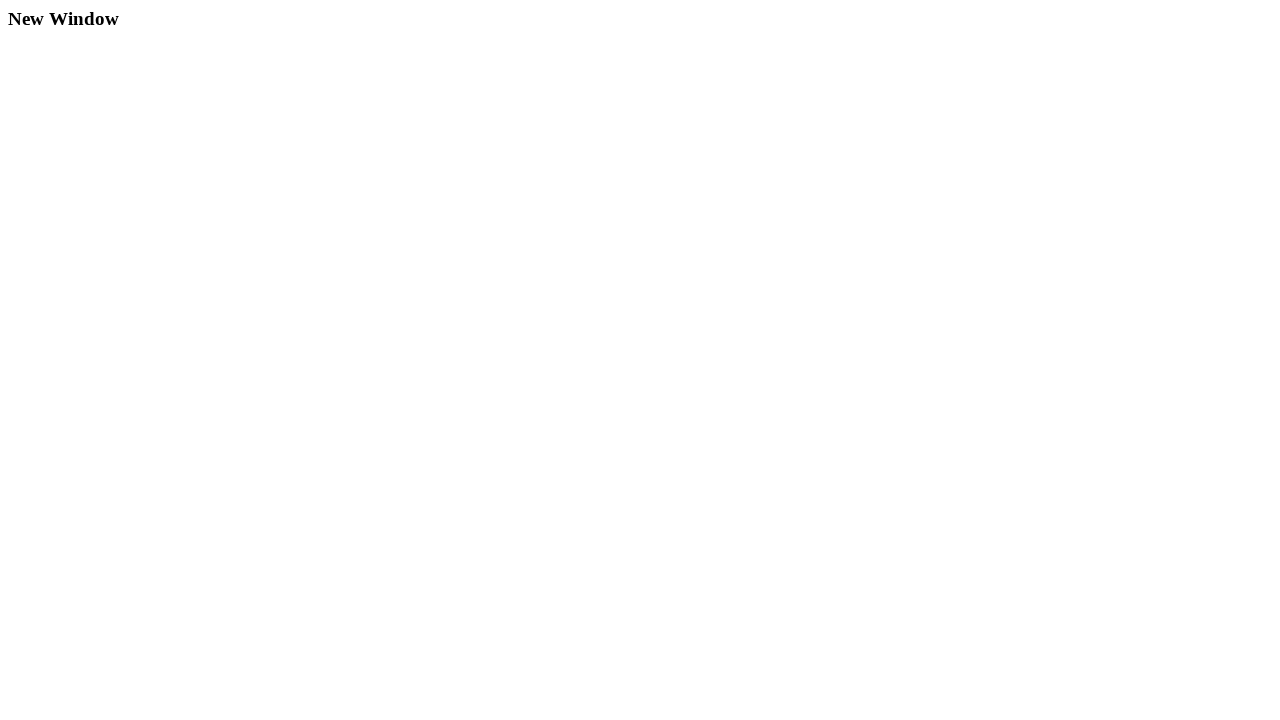

New window finished loading
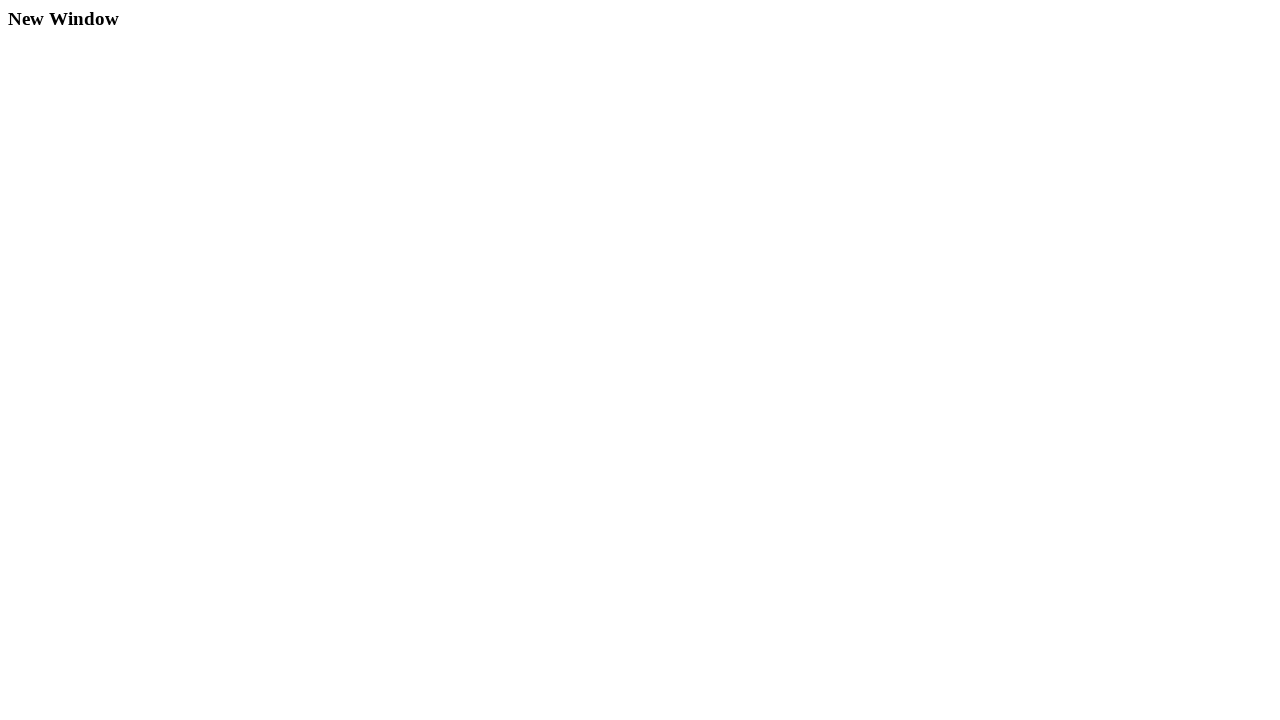

Verified new window title is 'New Window'
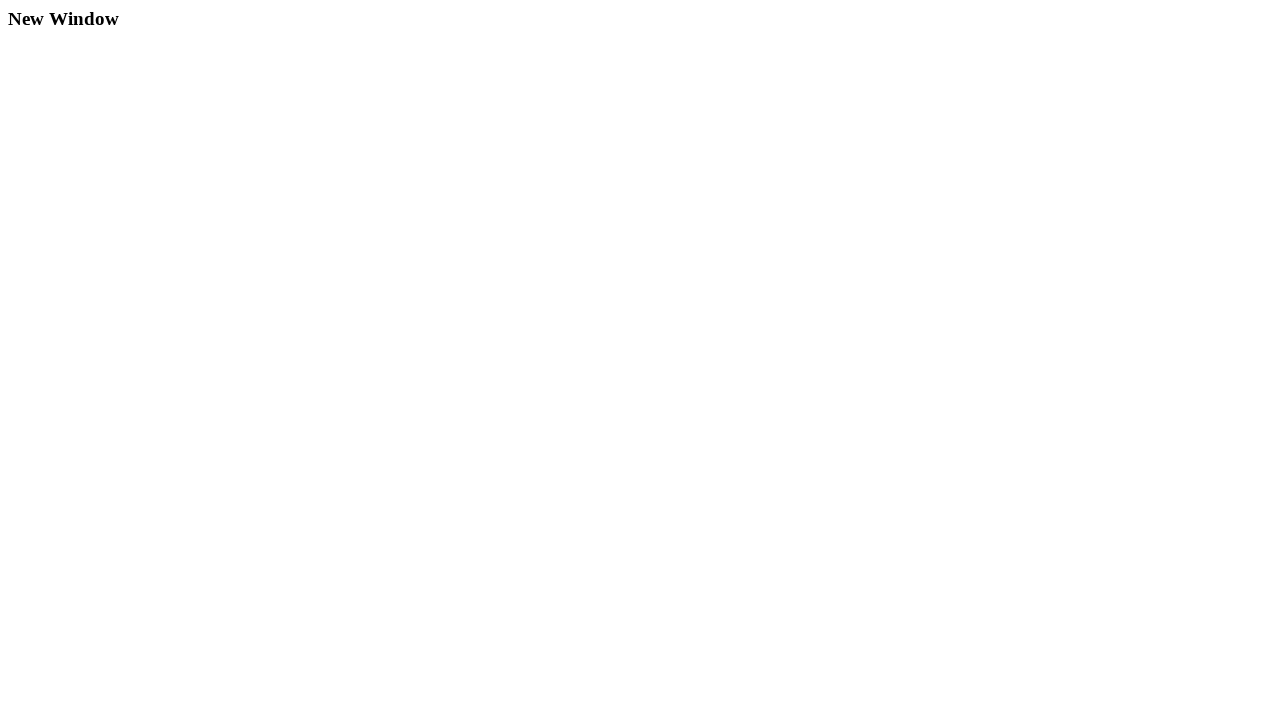

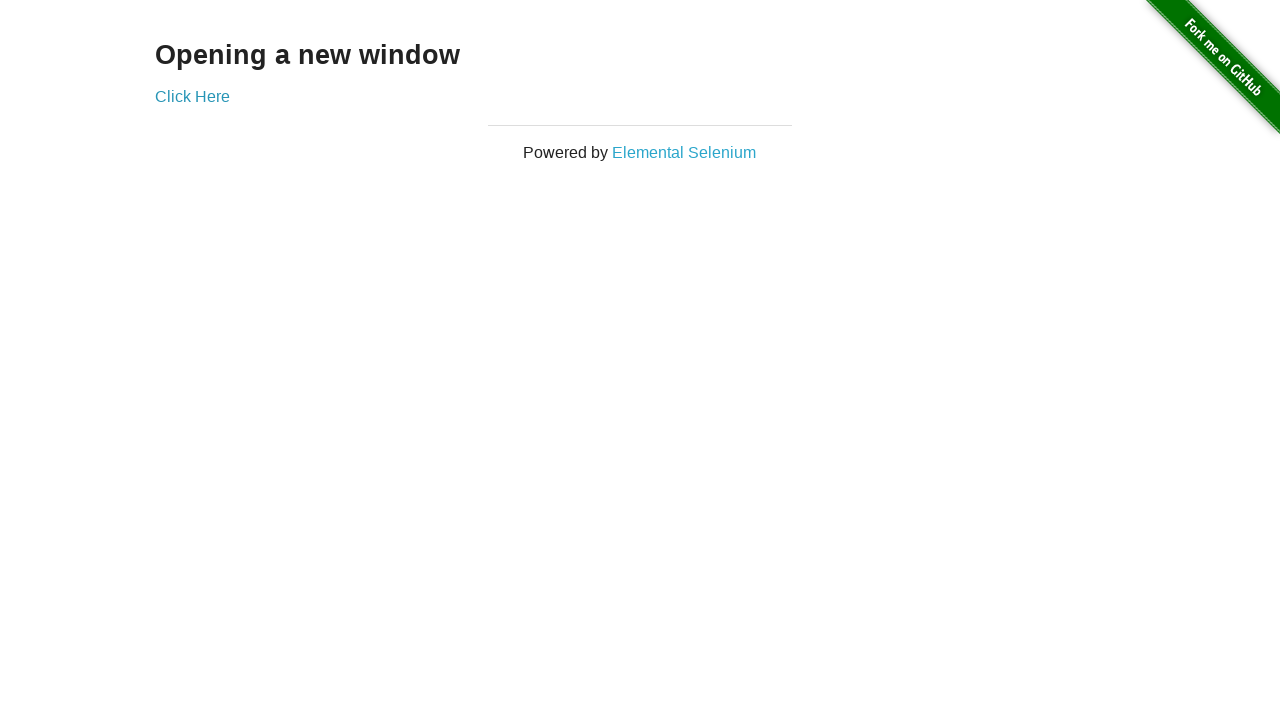